Tests a sample todo application by adding a new todo item and clicking on the first checkbox to mark it as complete

Starting URL: https://lambdatest.github.io/sample-todo-app/

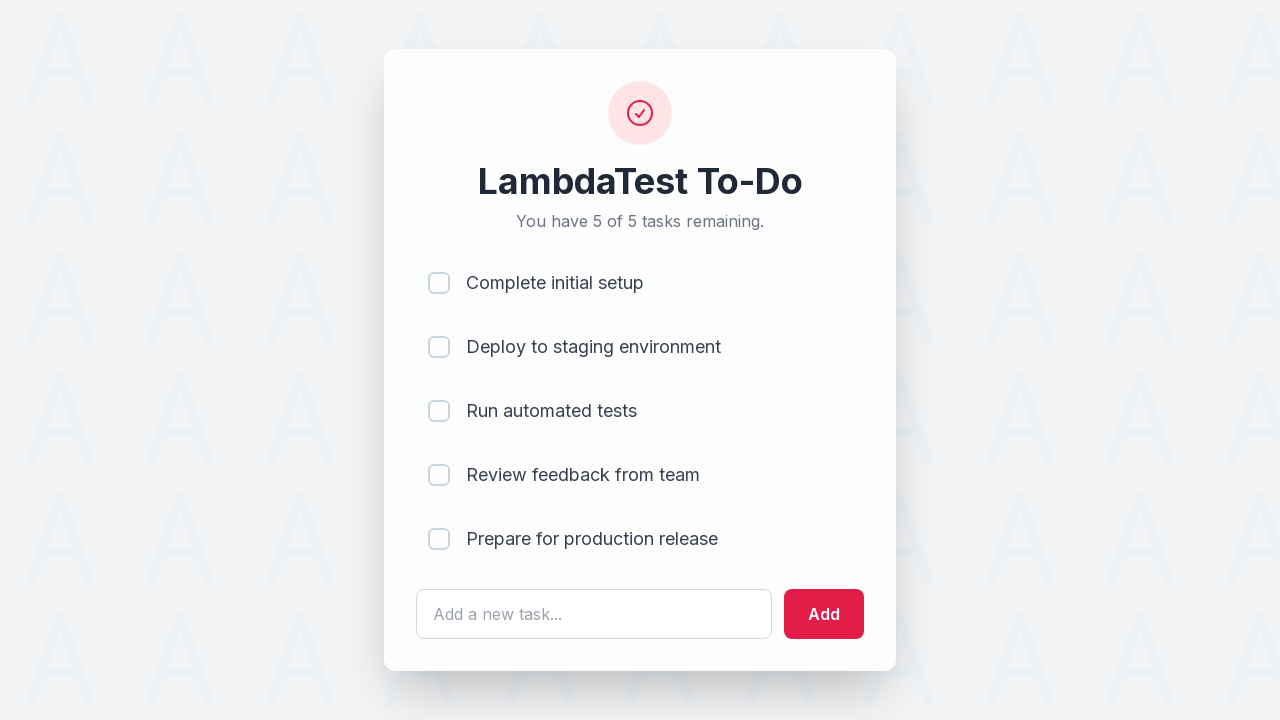

Filled add todo input field with '123456789' on #sampletodotext
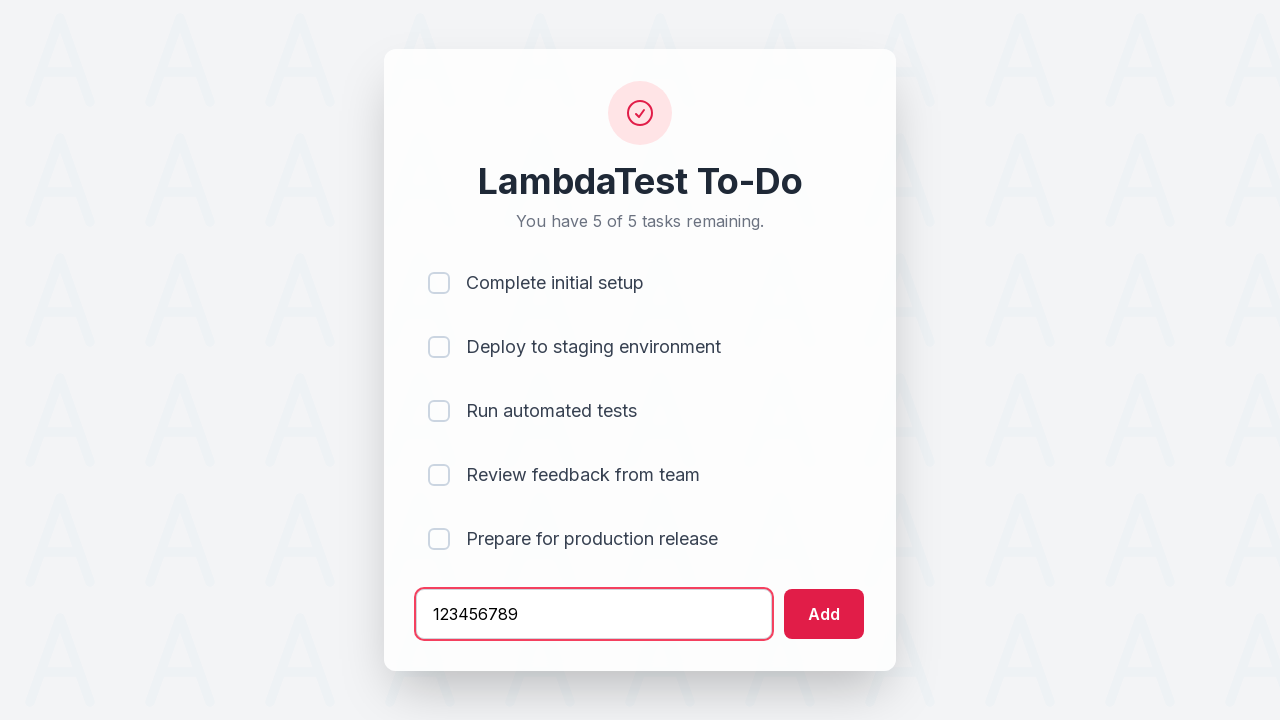

Clicked add button to create new todo item at (824, 614) on #addbutton
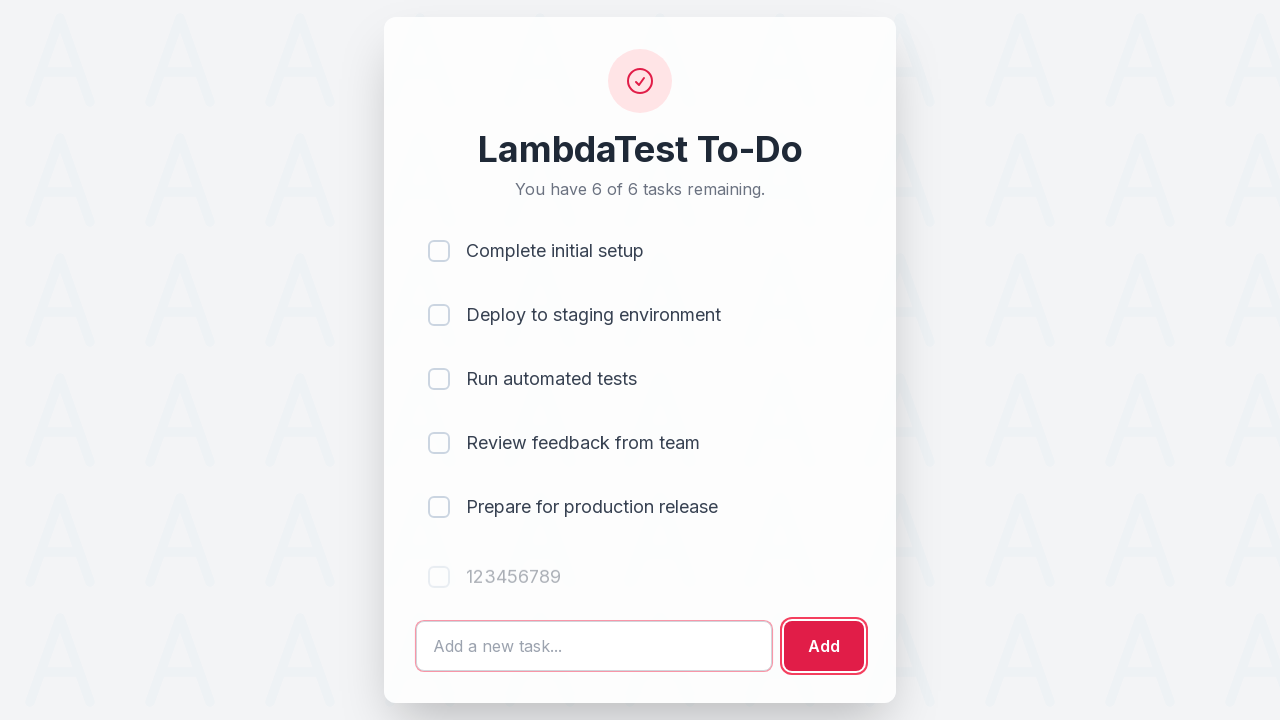

Clicked first checkbox to mark todo item as complete at (439, 251) on [type='checkbox'] >> nth=0
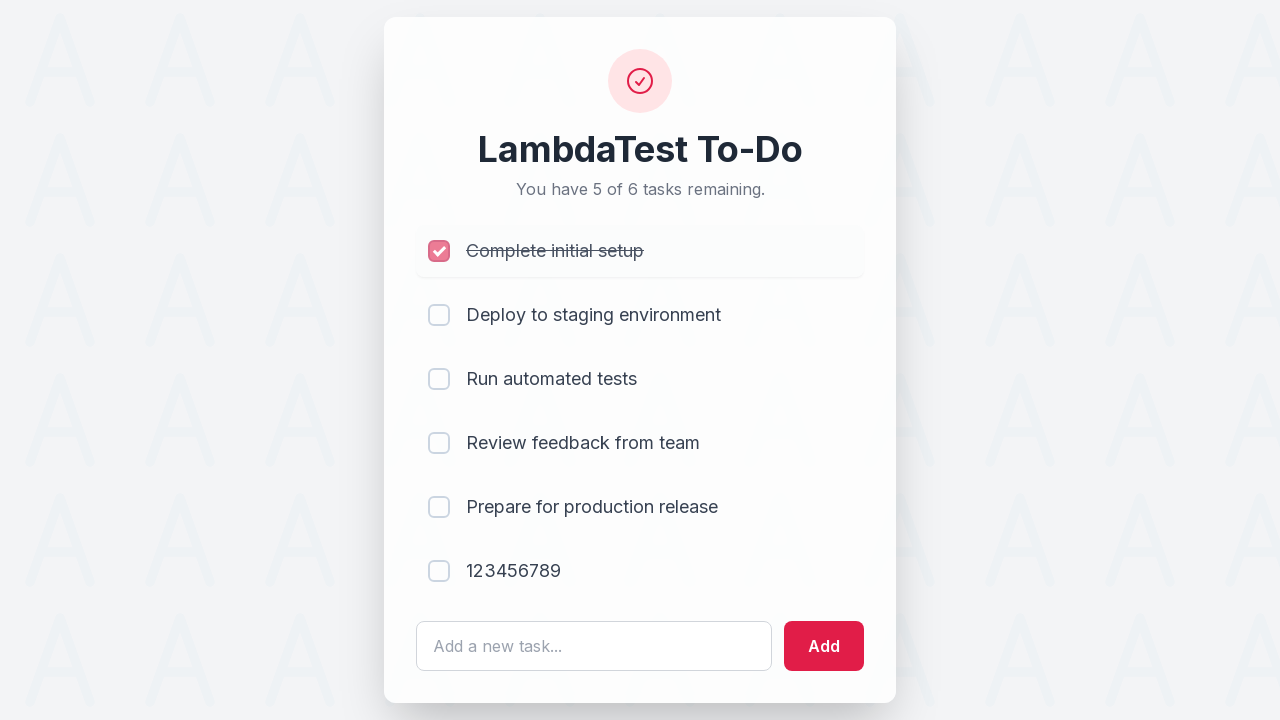

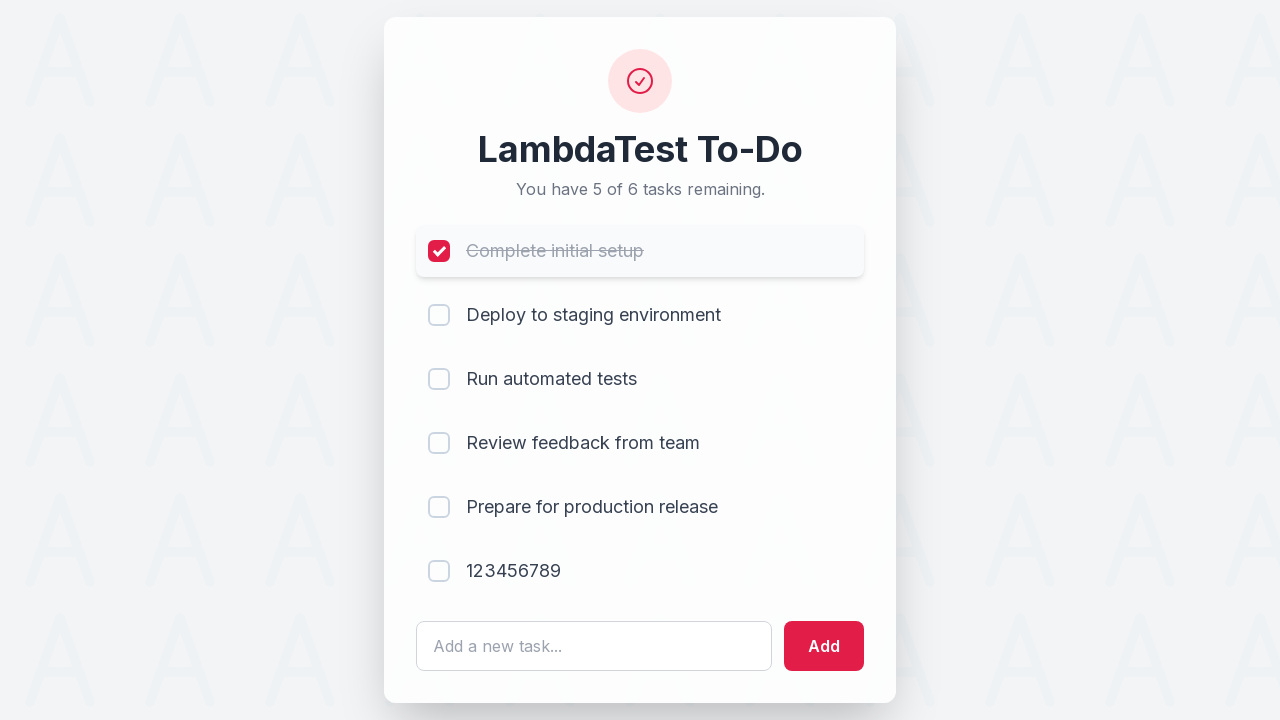